Navigates to the user account page on grotechminds.com. This is a basic navigation test that opens the page without performing any further actions.

Starting URL: https://grotechminds.com/user-account/

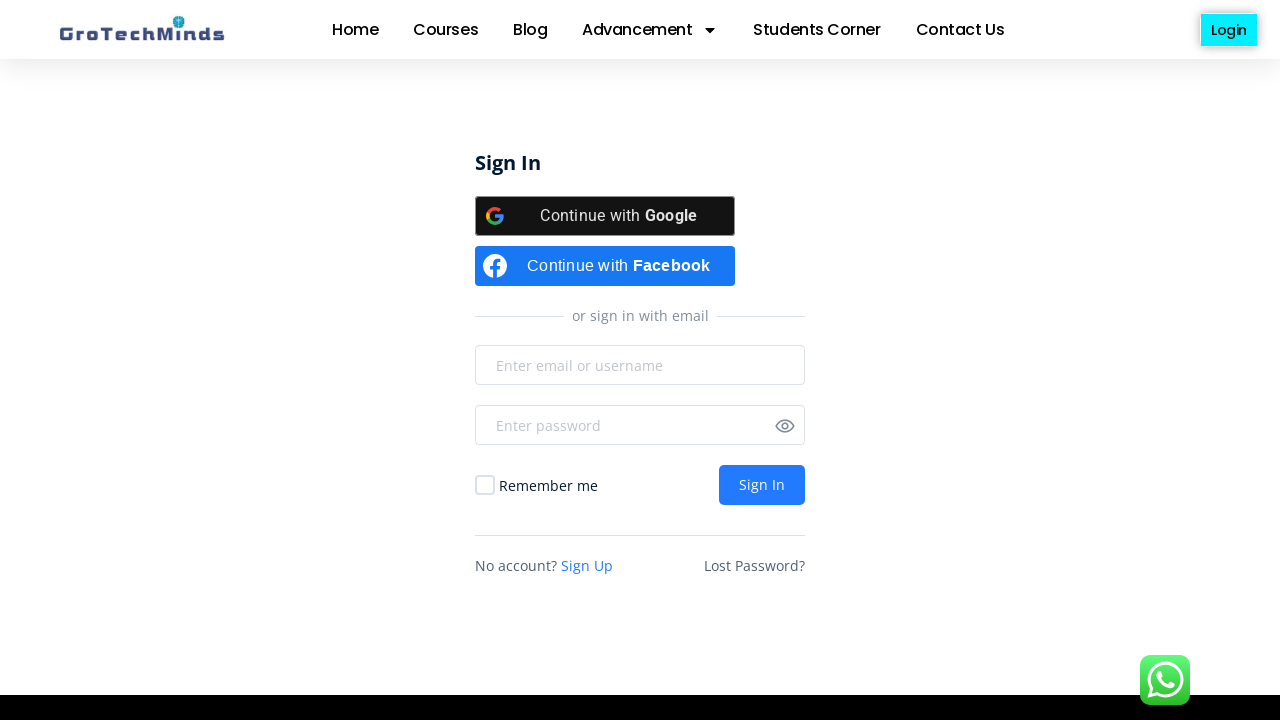

Waited for page to load (domcontentloaded state)
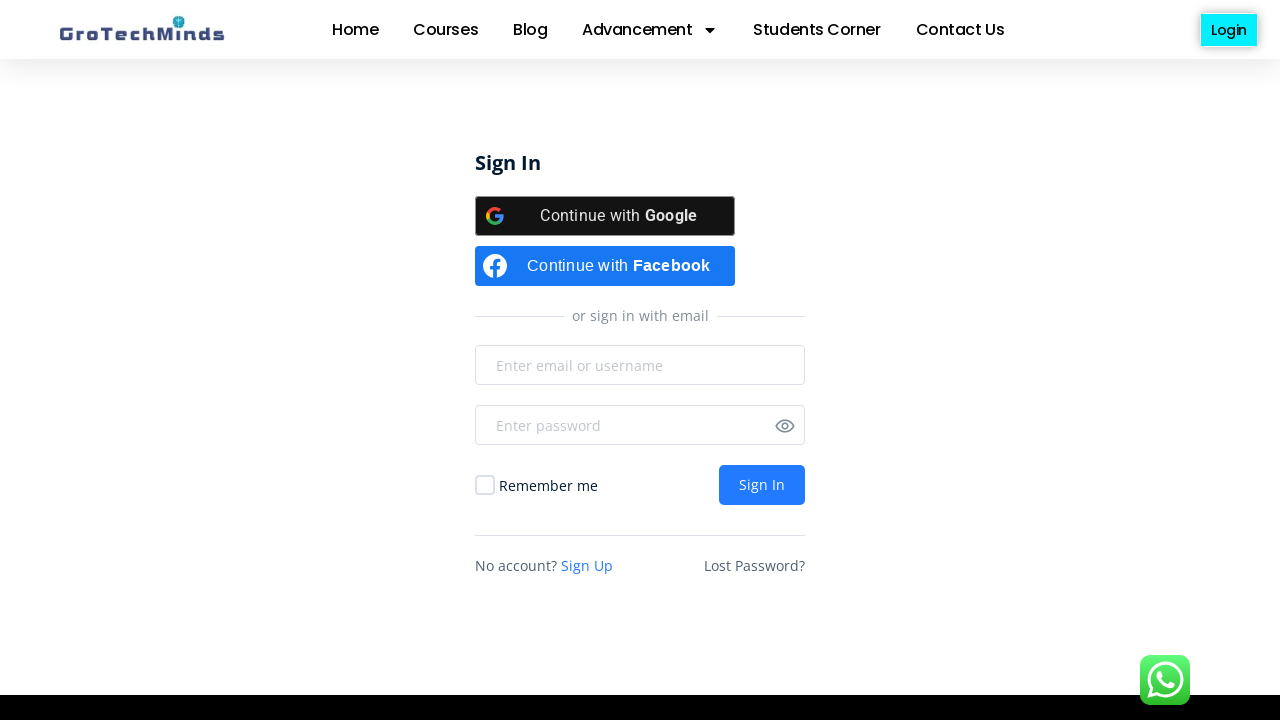

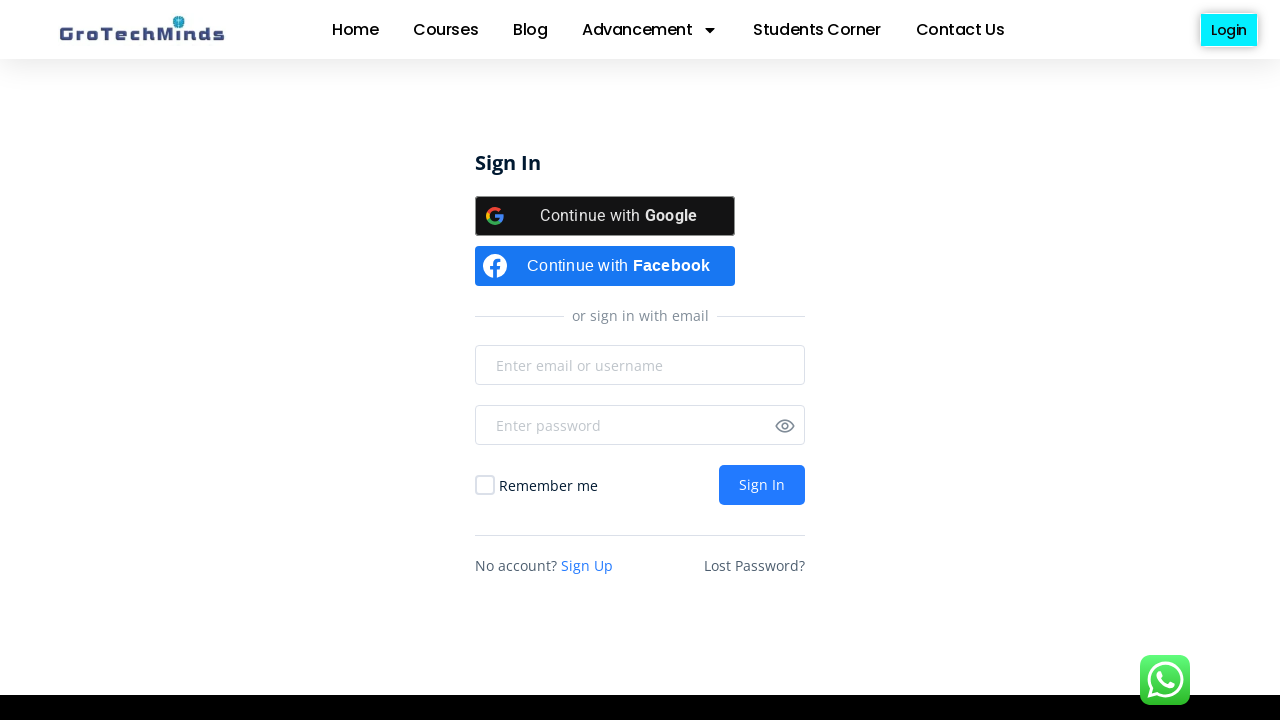